Tests selecting an option from a dropdown list by iterating through all options, clicking the desired one, and verifying the selection was successful

Starting URL: http://the-internet.herokuapp.com/dropdown

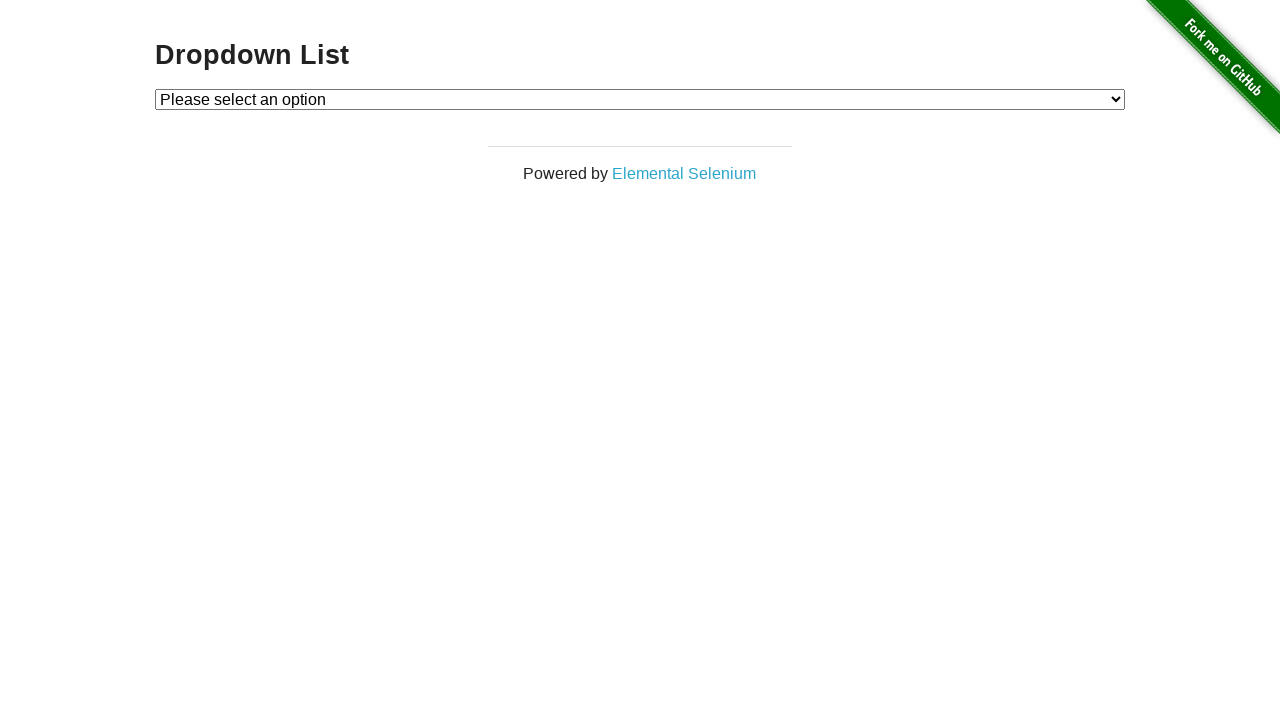

Navigated to dropdown page
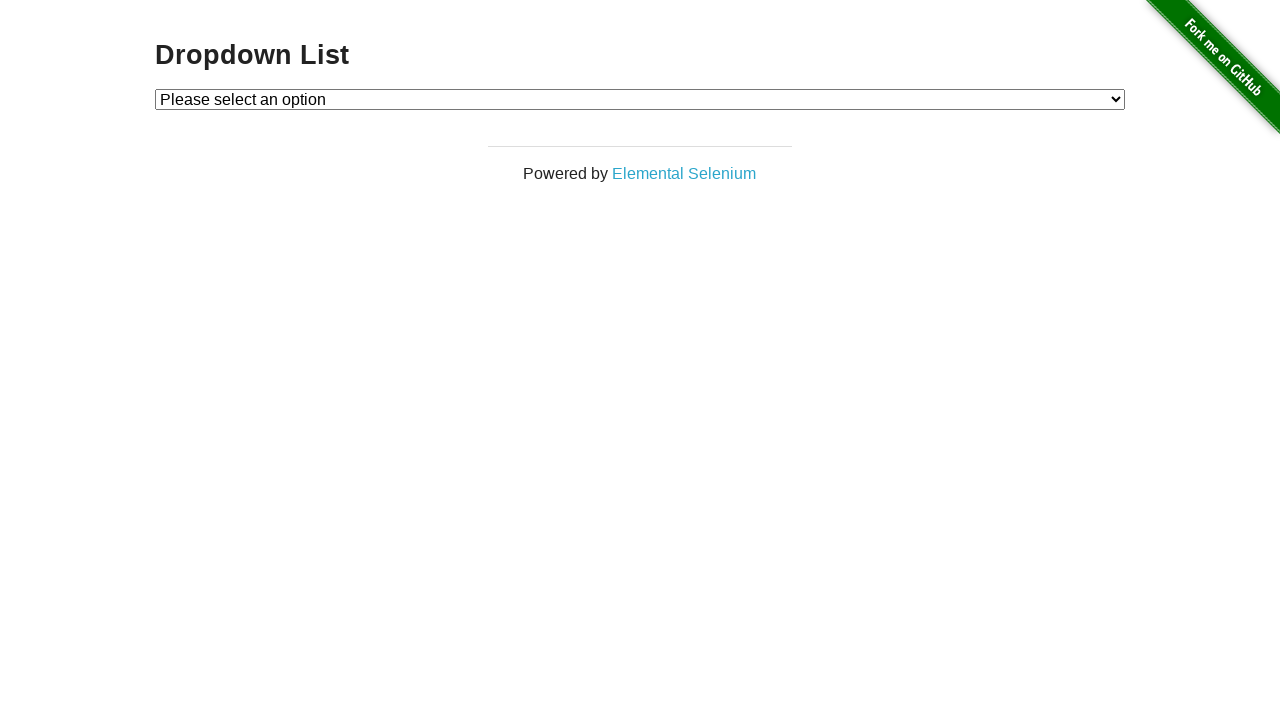

Selected 'Option 1' from dropdown using select_option on #dropdown
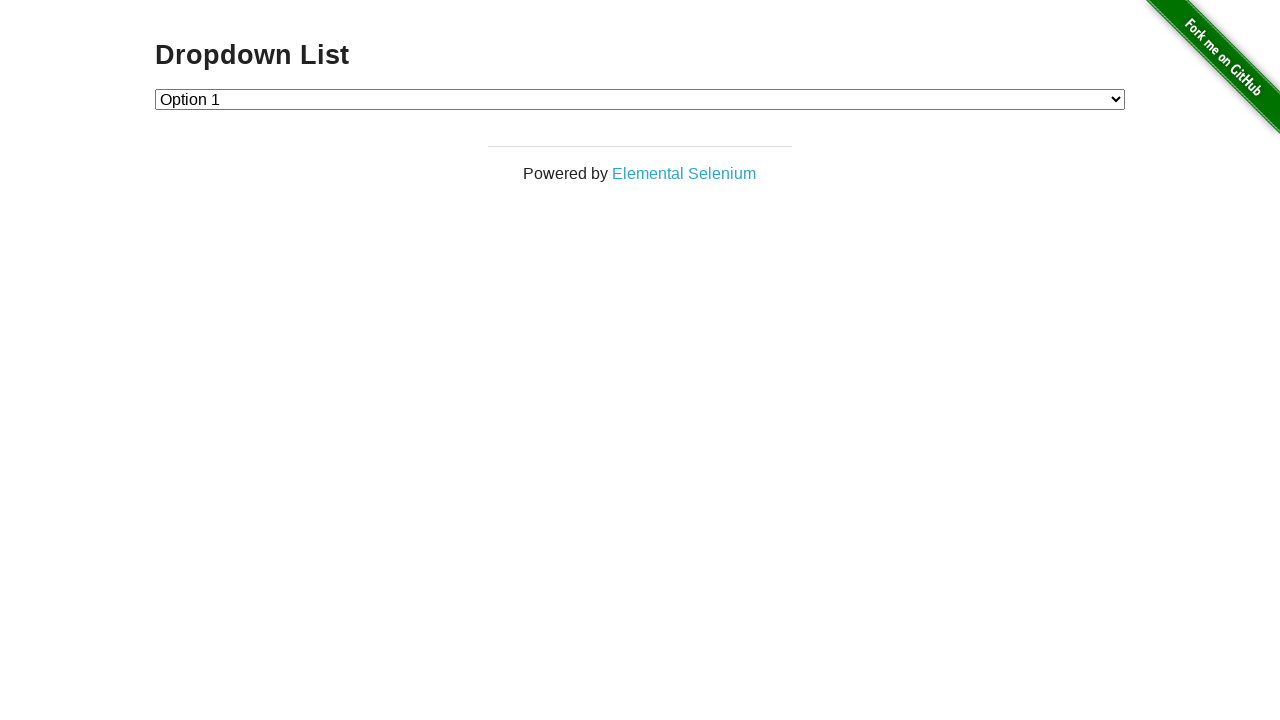

Located the checked option in dropdown
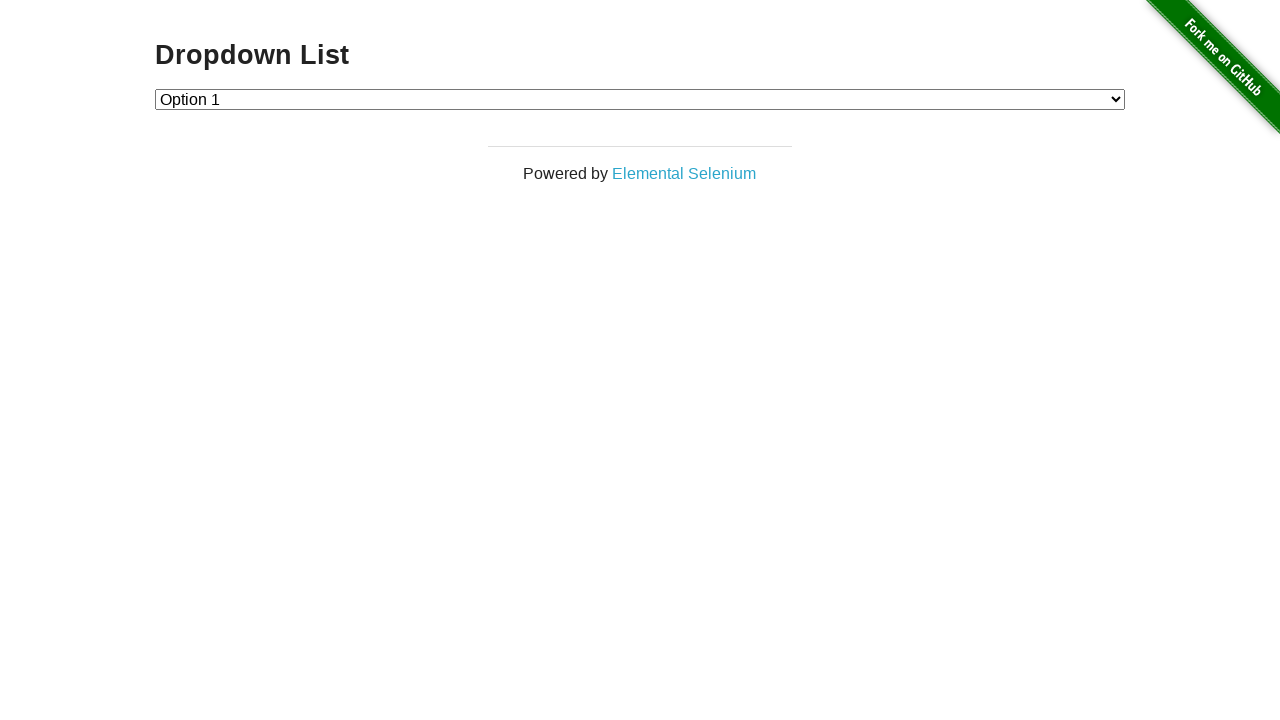

Verified that 'Option 1' was successfully selected
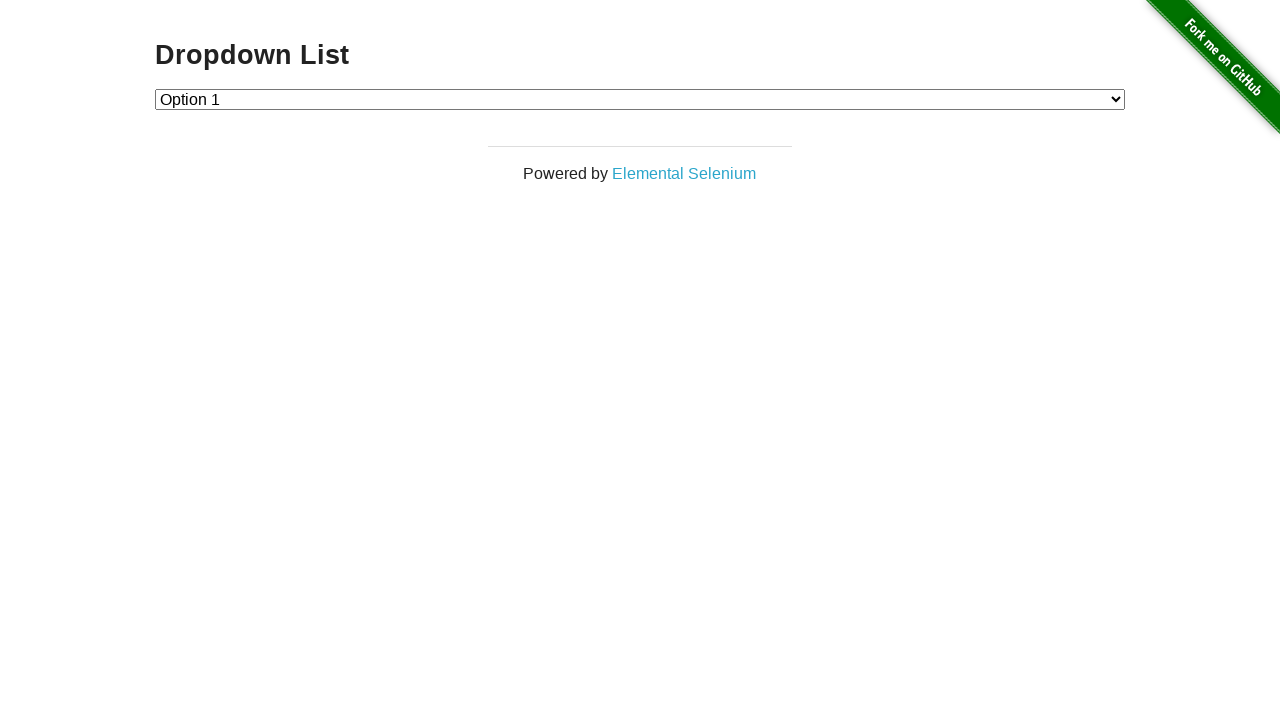

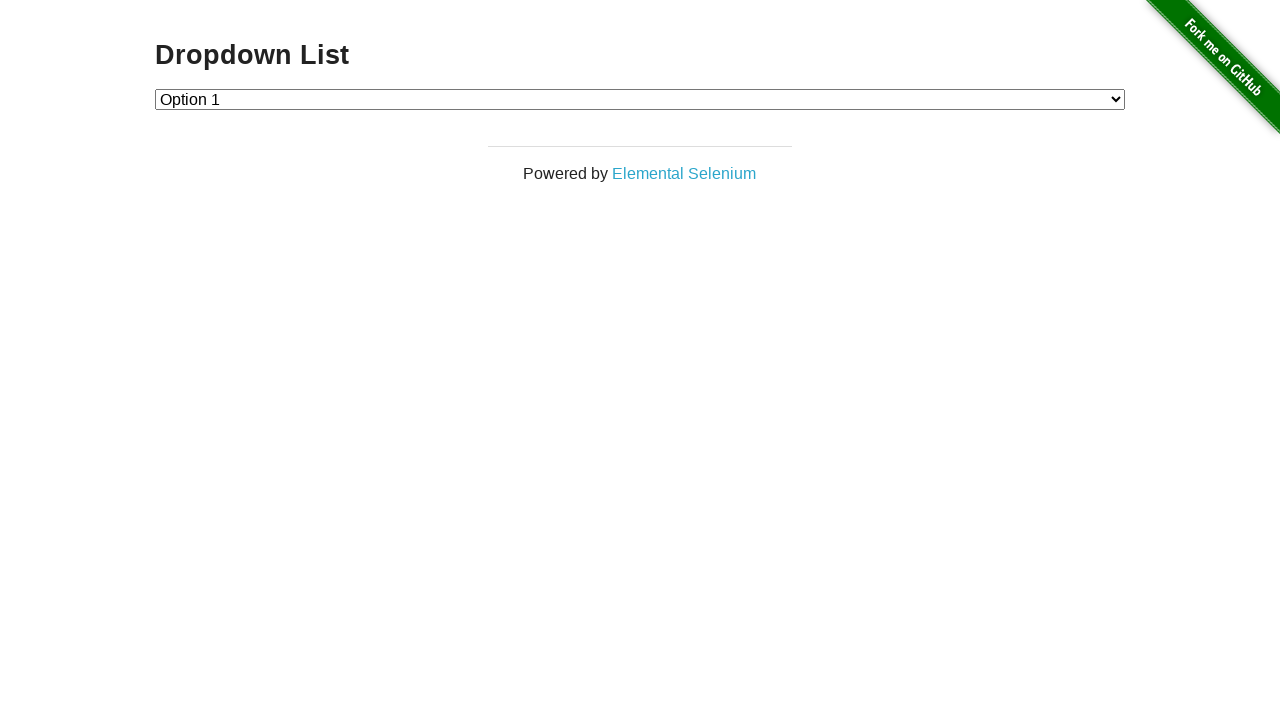